Tests browser window handling by opening a new tab, switching between windows, and closing the new tab

Starting URL: https://demoqa.com/browser-windows

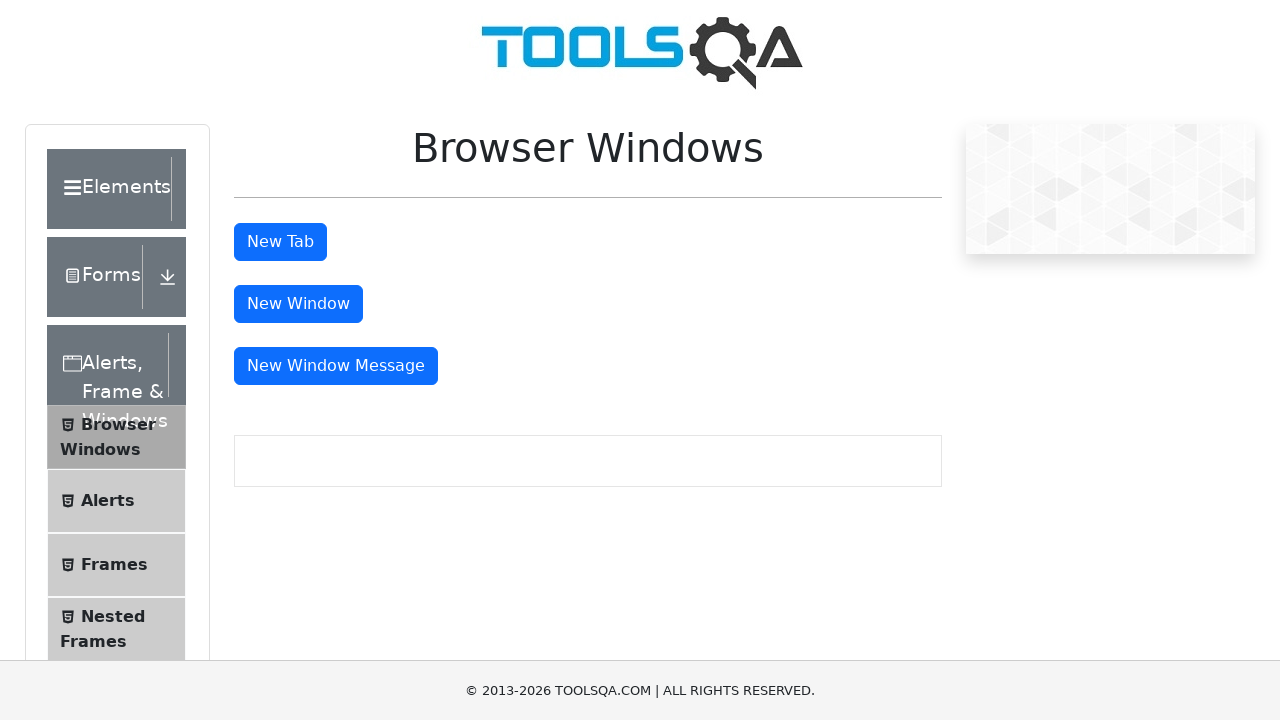

Clicked button to open new tab at (280, 242) on #tabButton
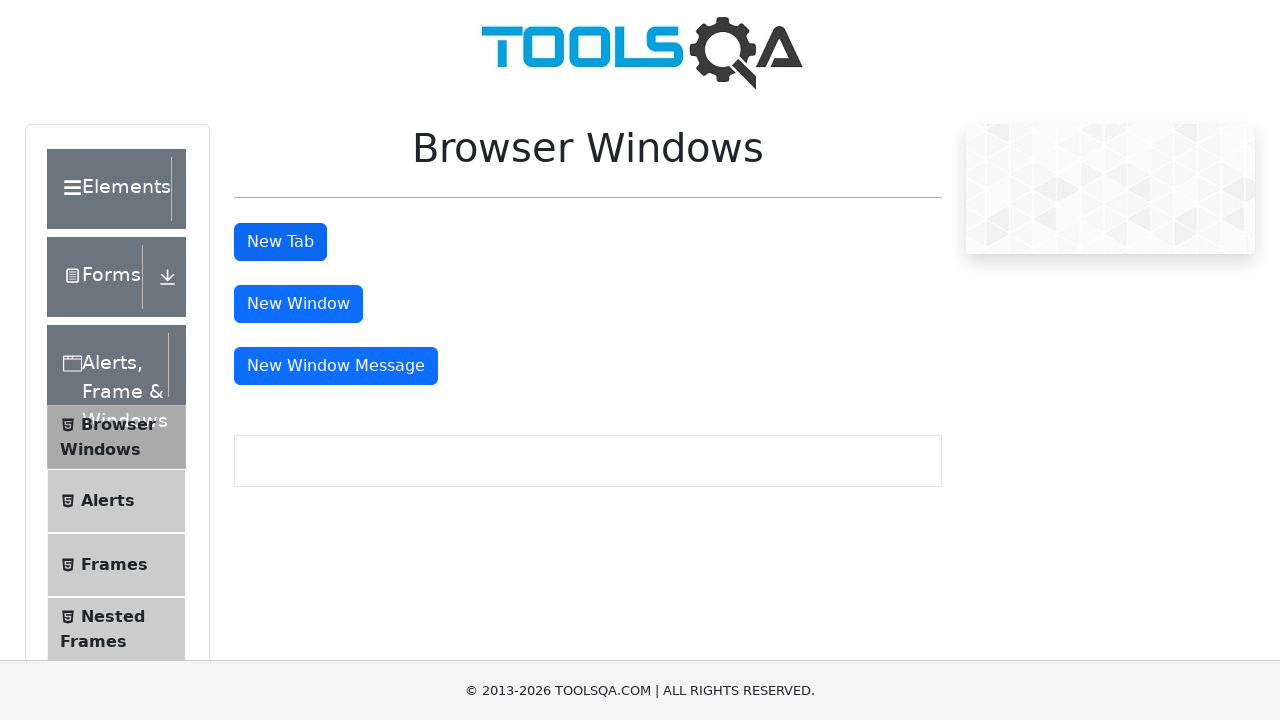

Retrieved handle for new tab from context
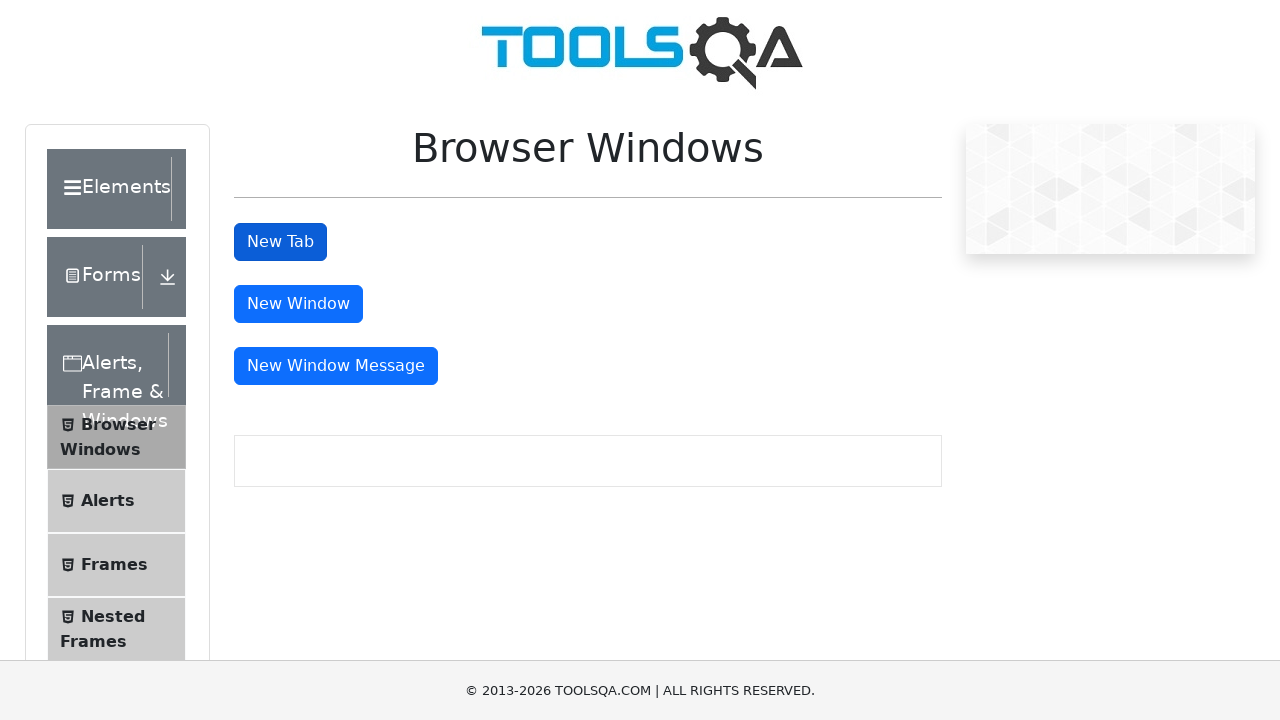

Closed the new tab
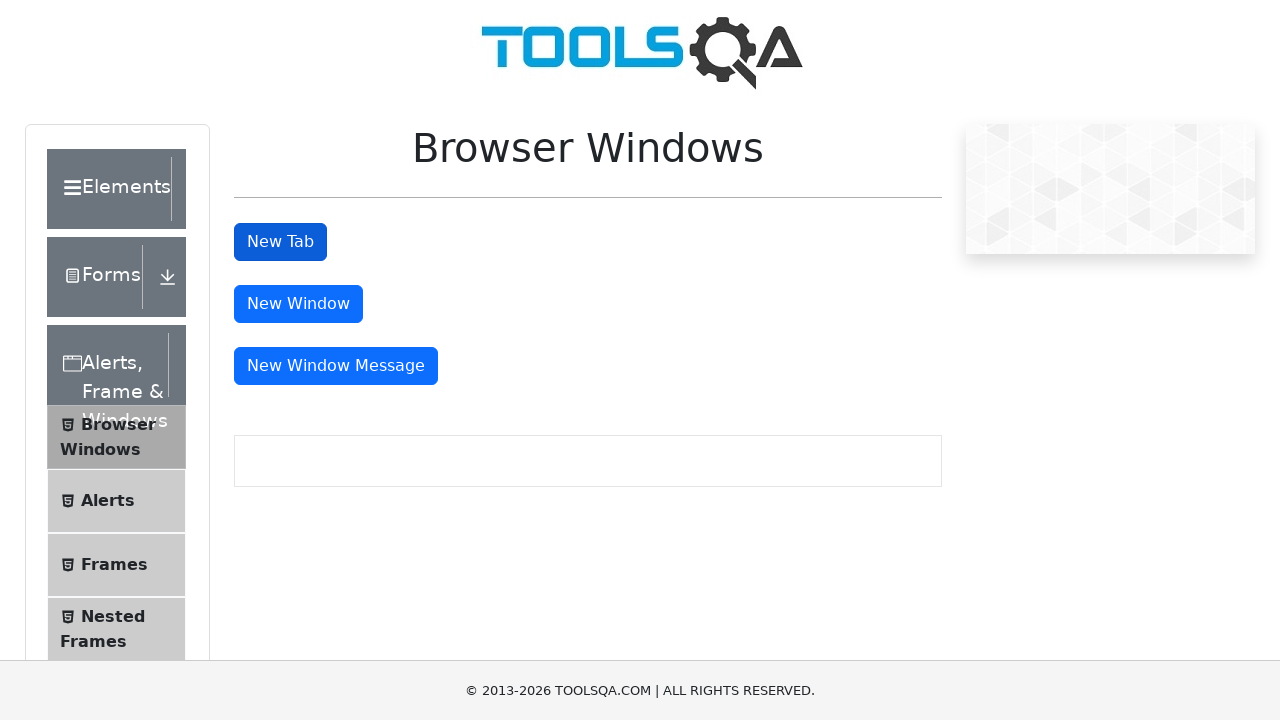

Verified return to original tab - windowButton element is visible
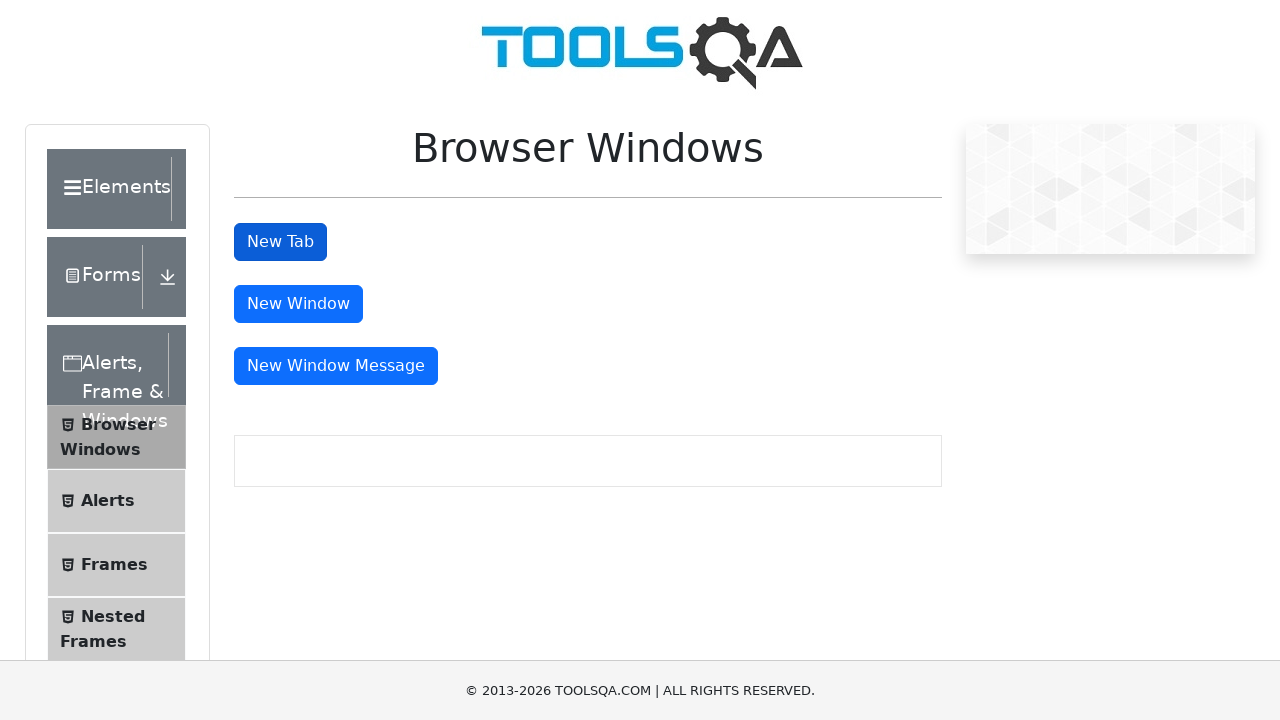

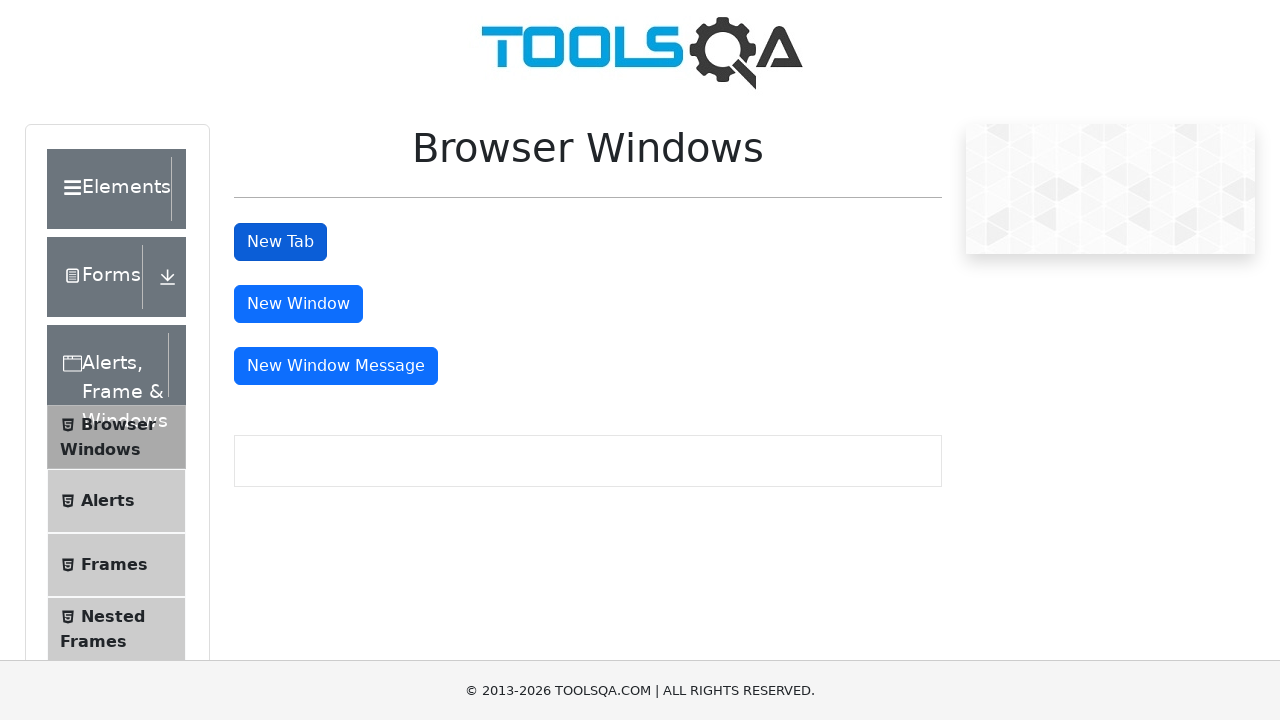